Tests form submission using input elements found by tag name, filling name and email fields before submitting

Starting URL: https://demoqa.com/text-box

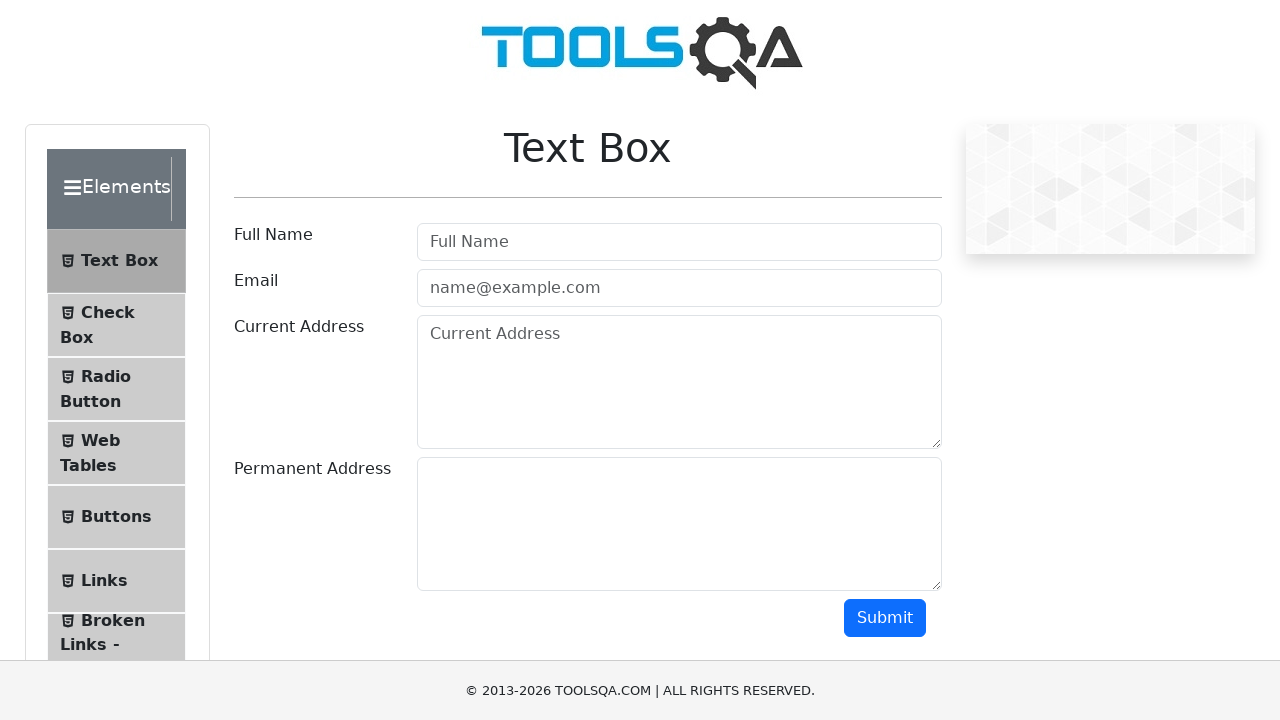

Located all input elements by tag name
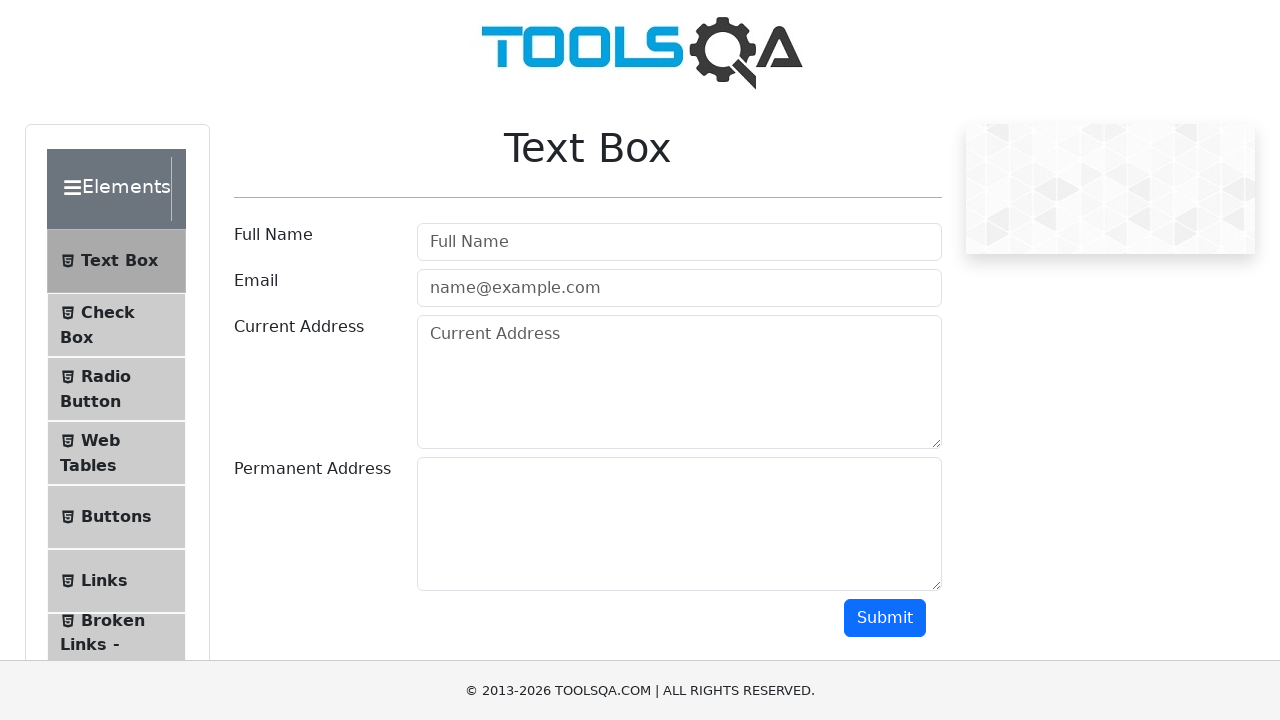

Filled name field with 'shondi Akter' on input >> nth=0
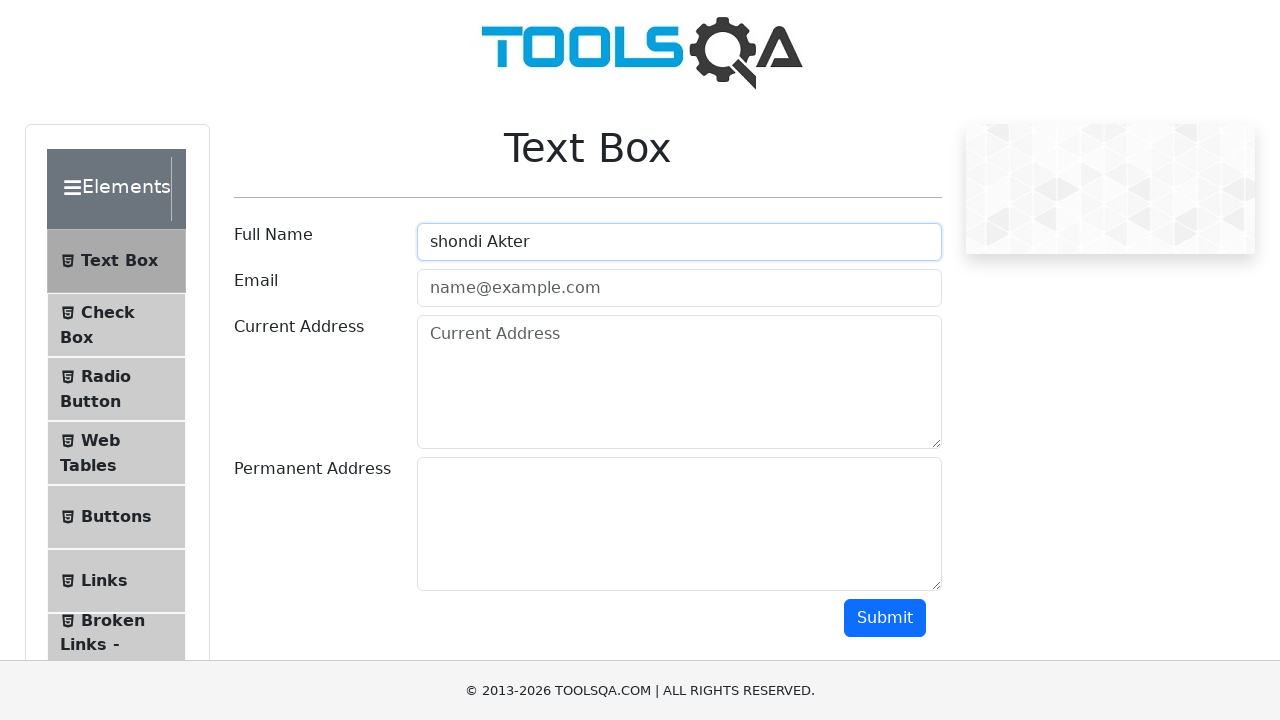

Filled email field with 'shondi@test.com' on input >> nth=1
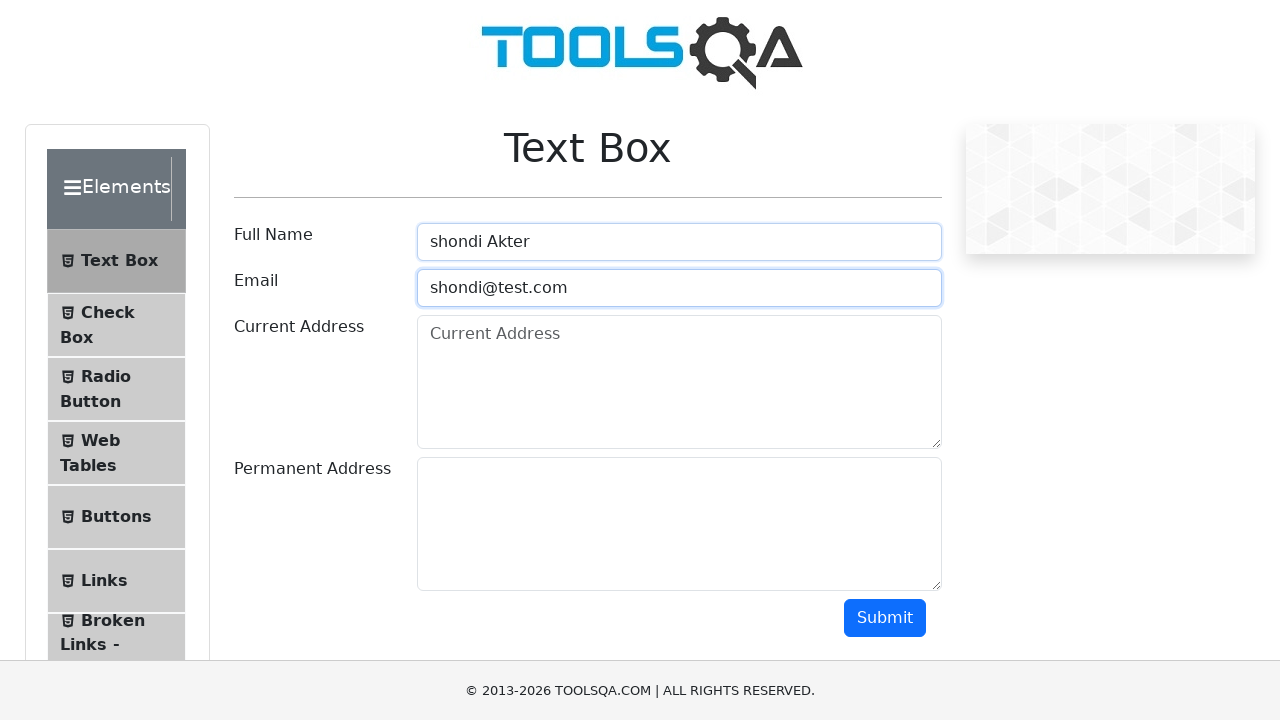

Clicked submit button to submit the form at (885, 618) on #submit
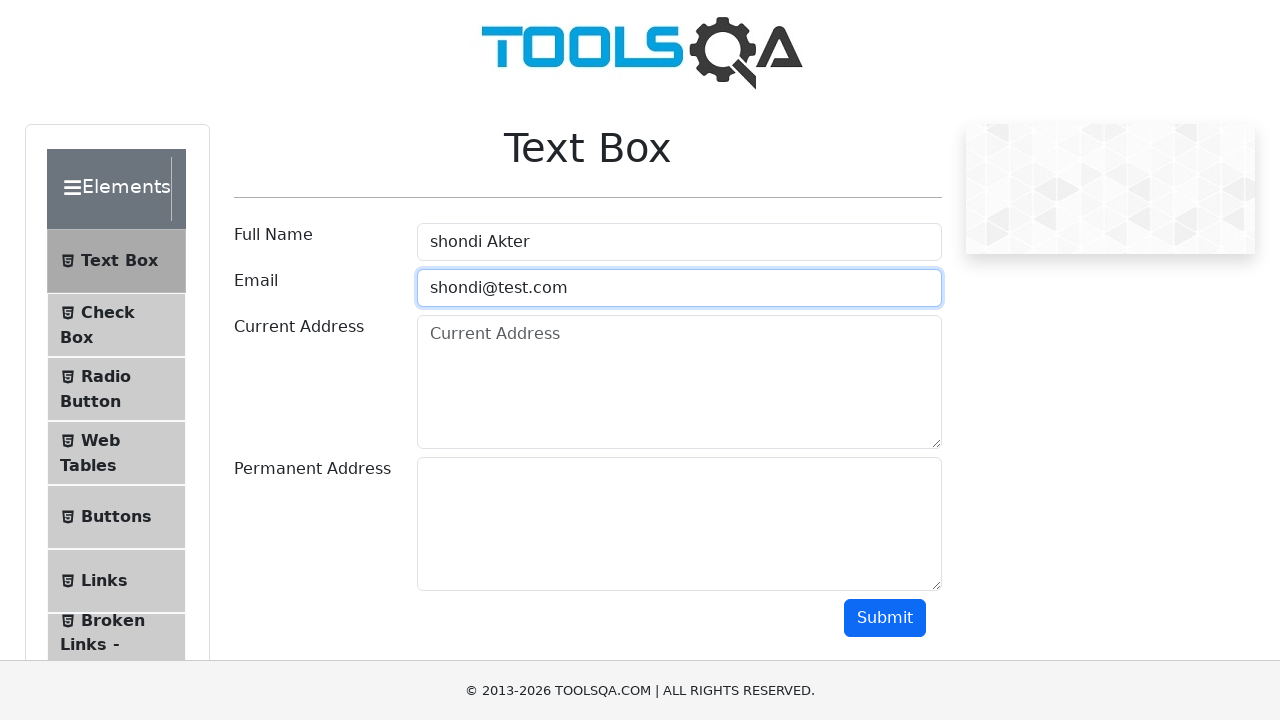

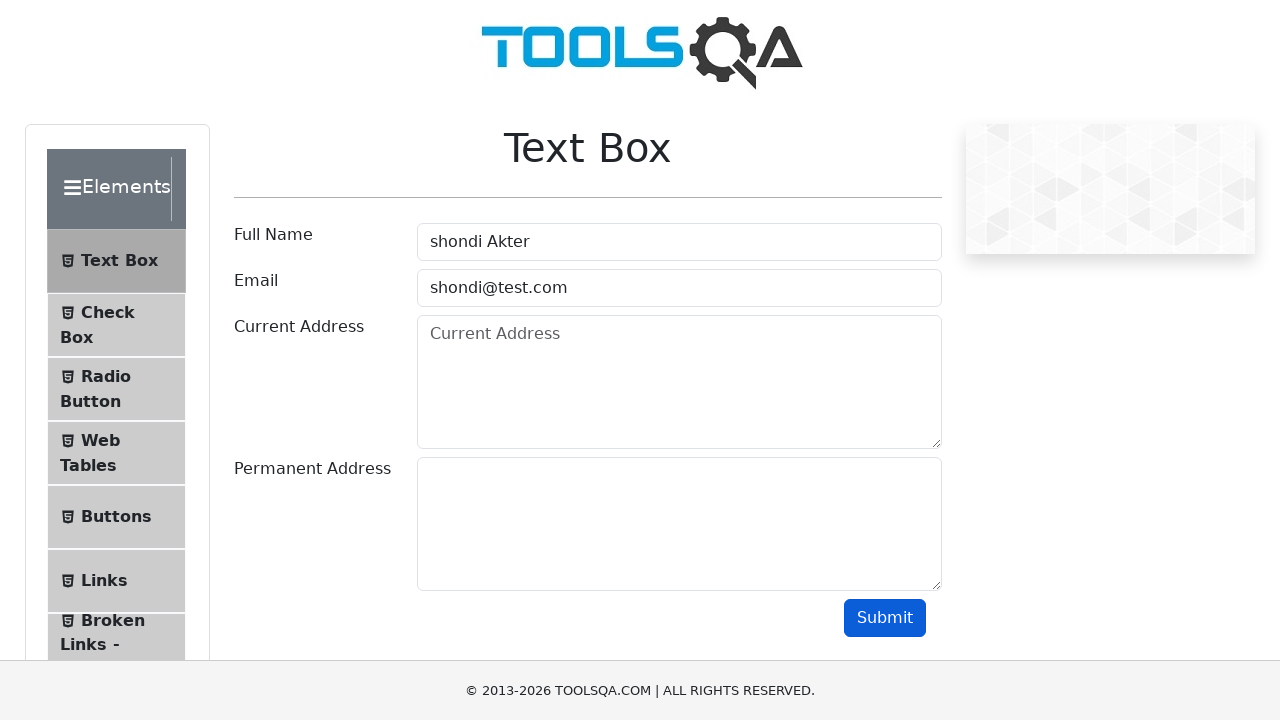